Tests handling JavaScript prompt dialog by clicking the prompt button, entering text into the prompt, and accepting it.

Starting URL: https://demoqa.com/alerts

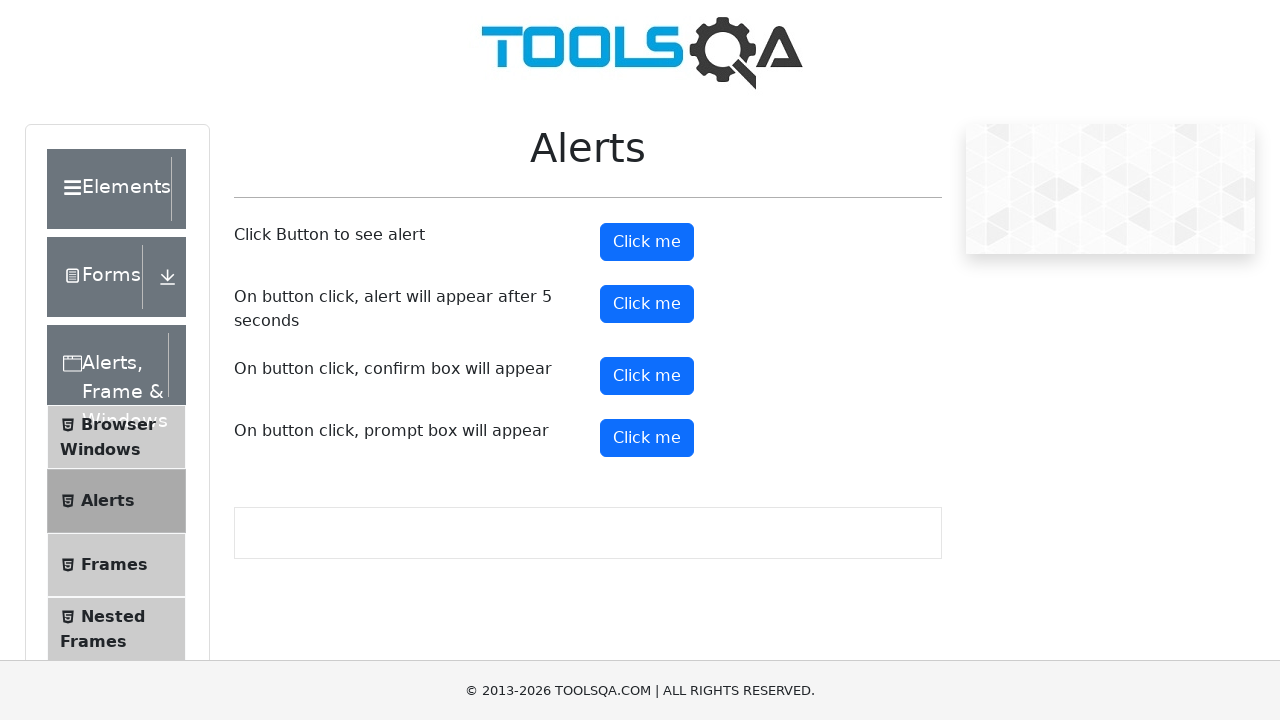

Set up dialog handler to accept prompt with 'John Smith'
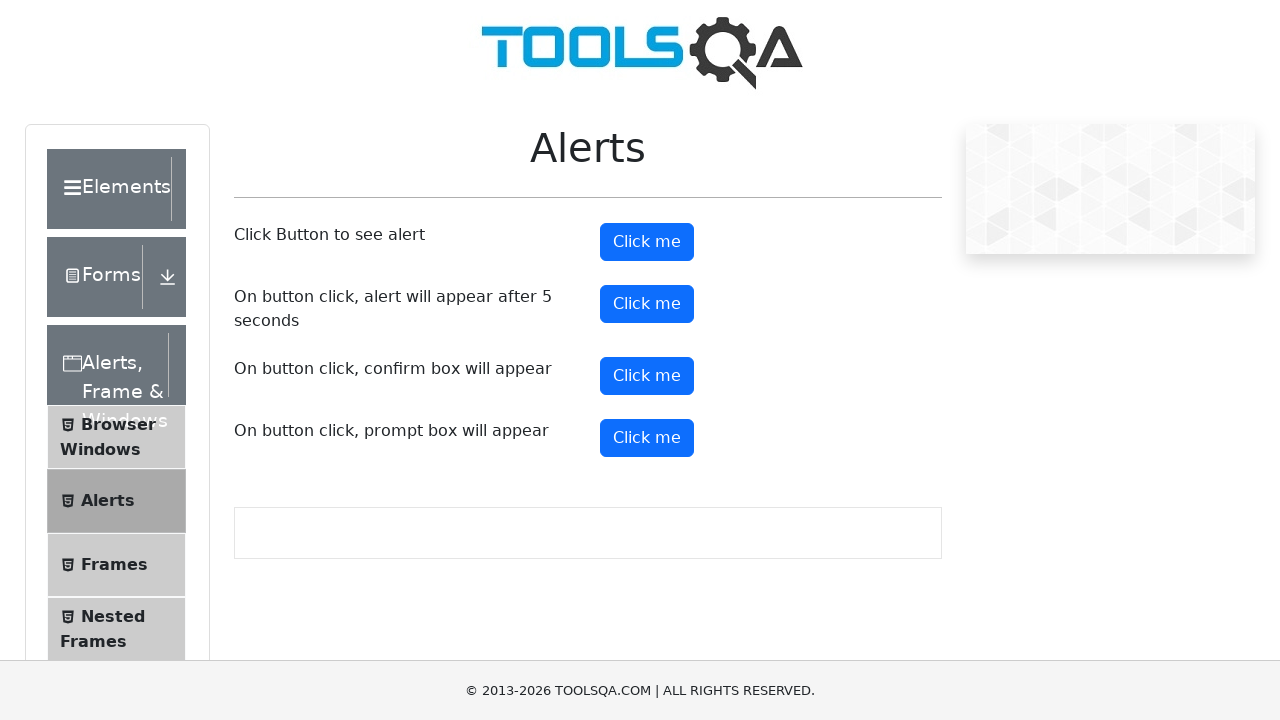

Clicked the prompt button to trigger JavaScript prompt dialog at (647, 438) on #promtButton
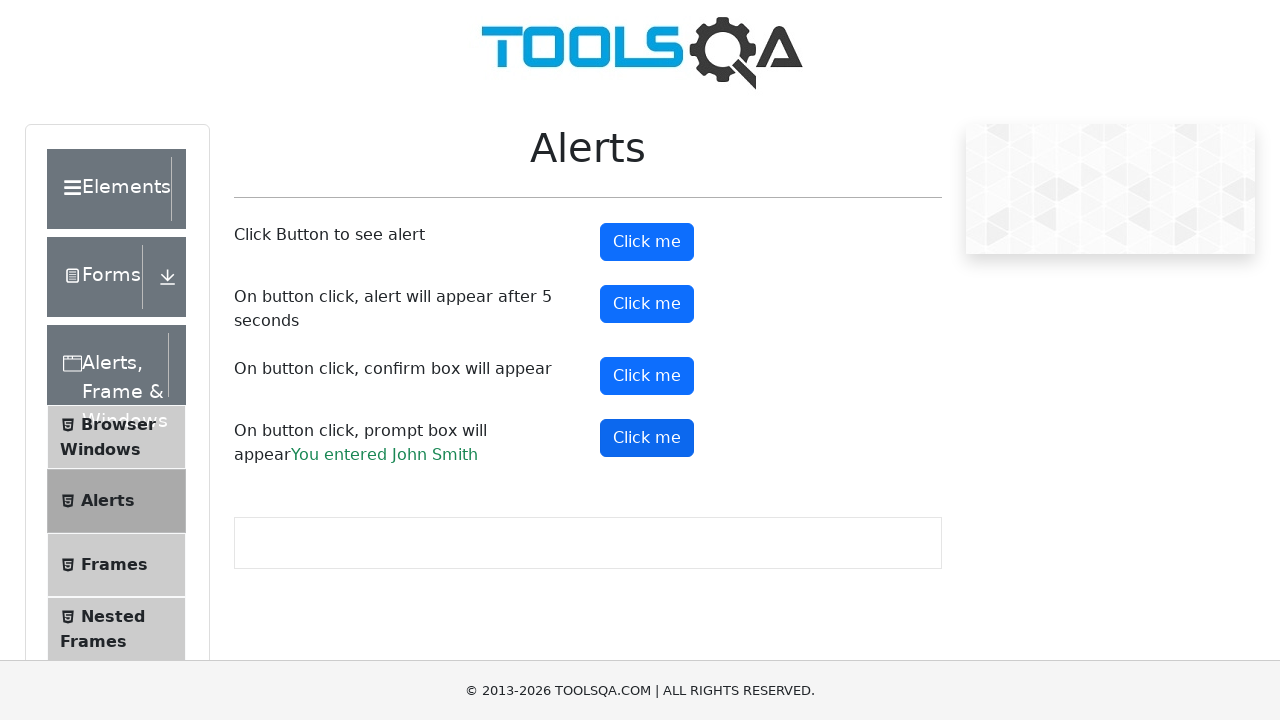

Prompt result element loaded after accepting dialog
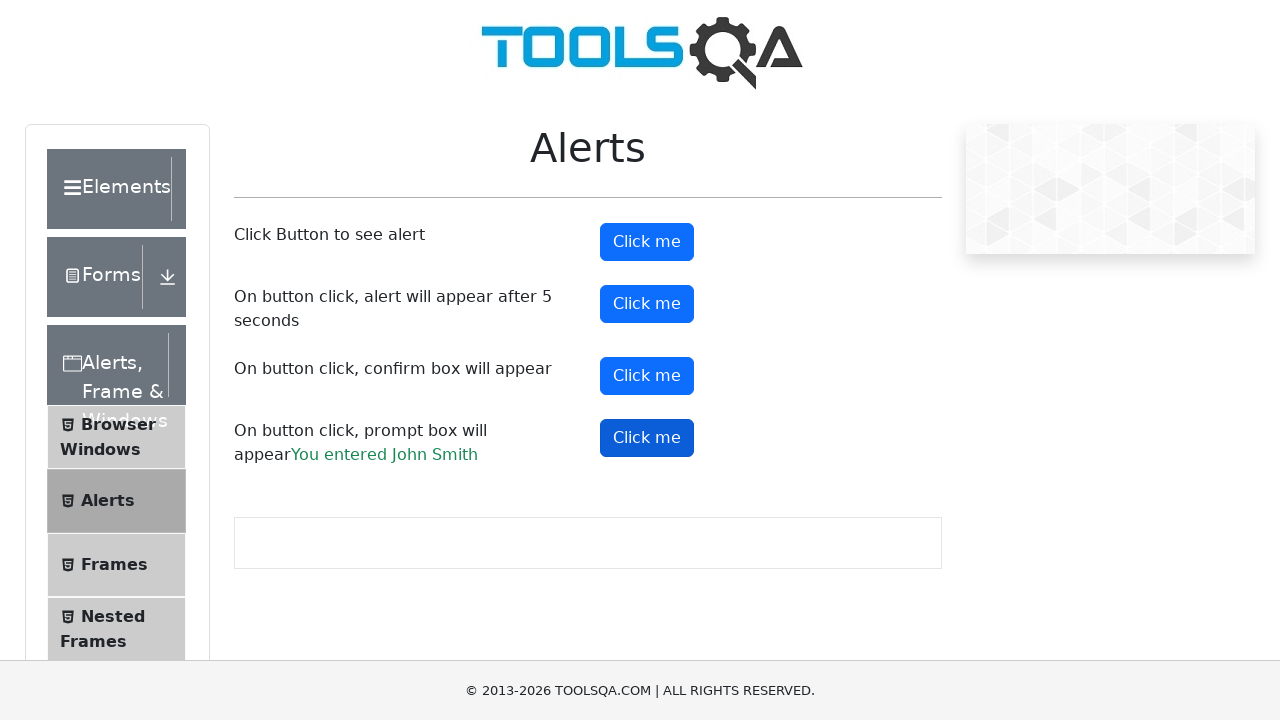

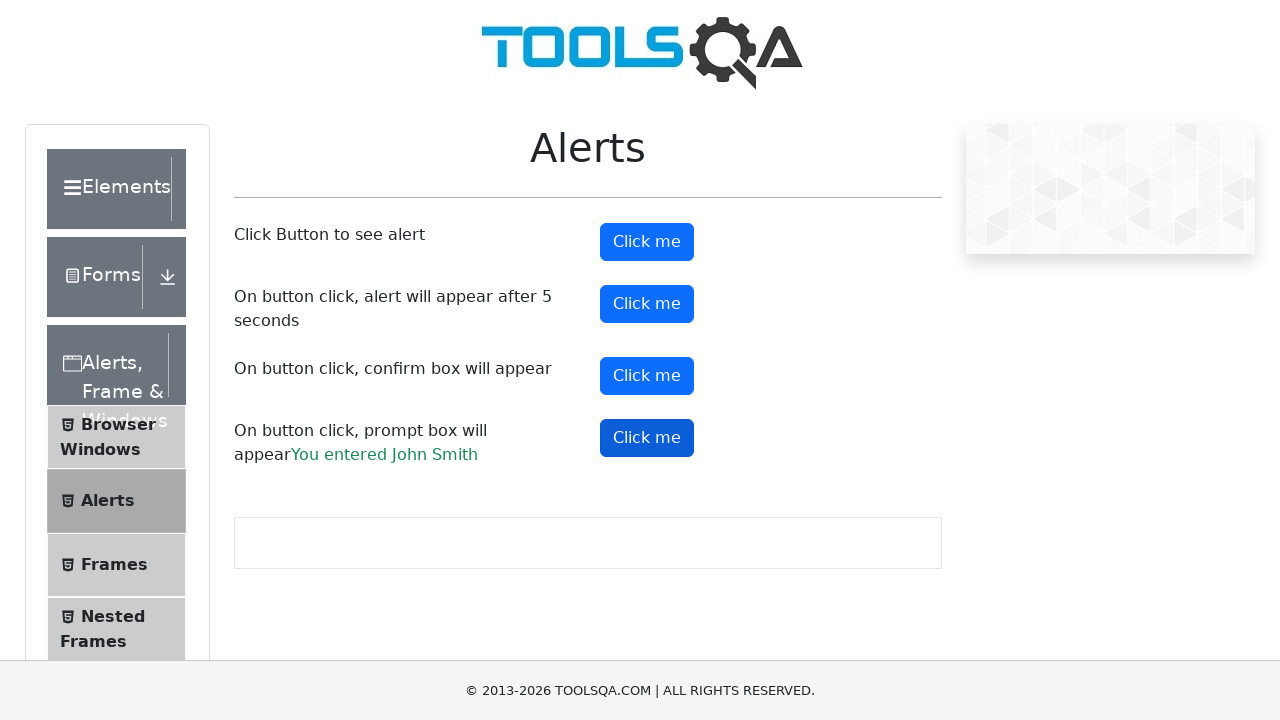